Navigates to Rahul Shetty Academy homepage and retrieves the page title and current URL

Starting URL: http://rahulshettyacademy.com

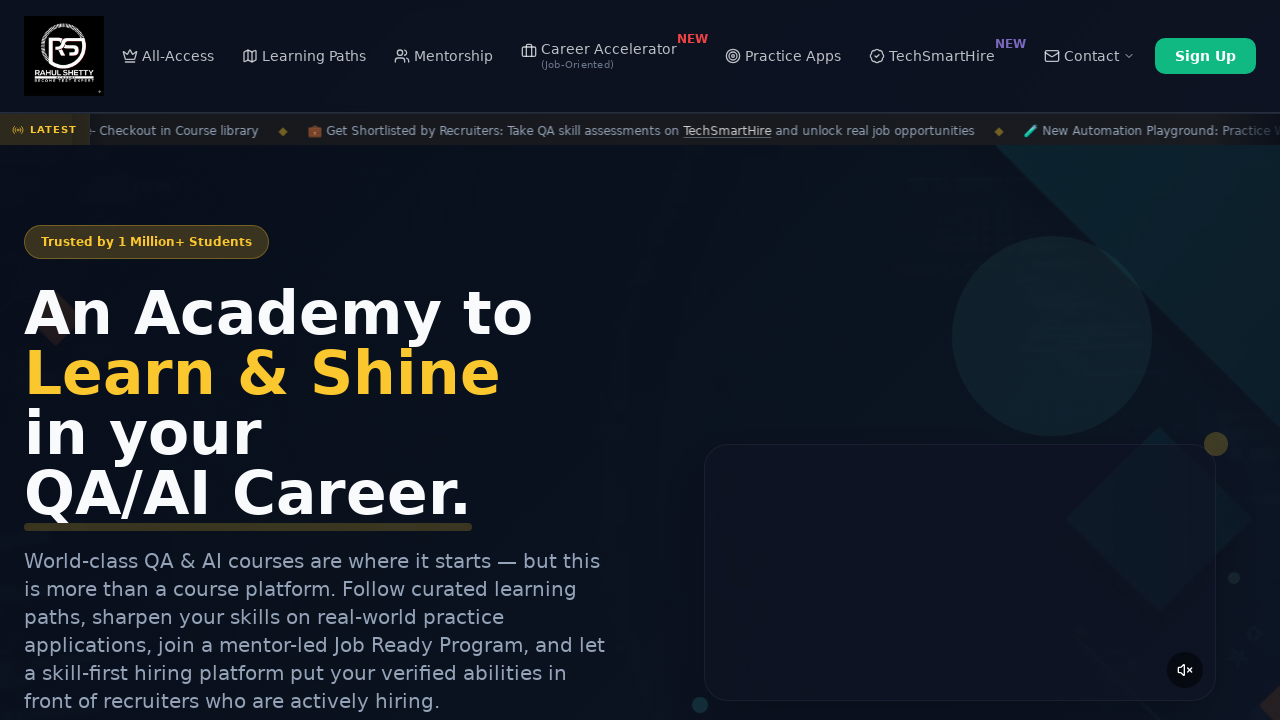

Waited for page to reach domcontentloaded state
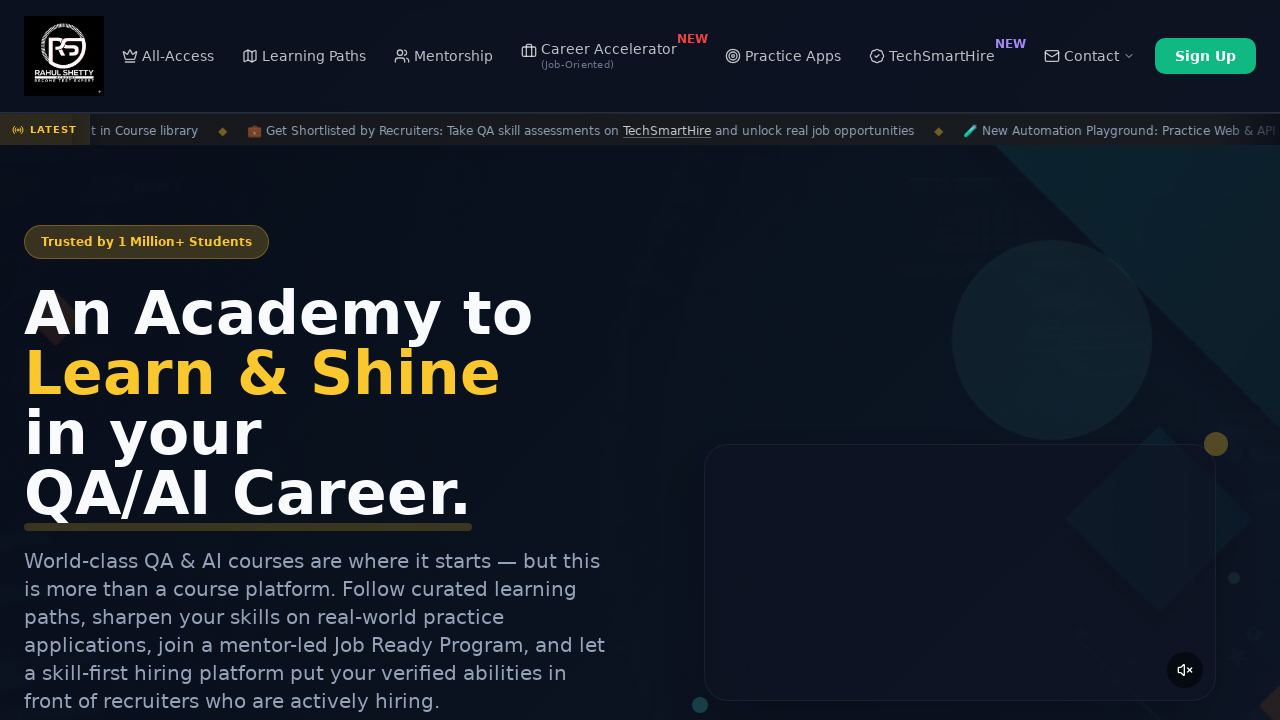

Retrieved page title: Rahul Shetty Academy | QA Automation, Playwright, AI Testing & Online Training
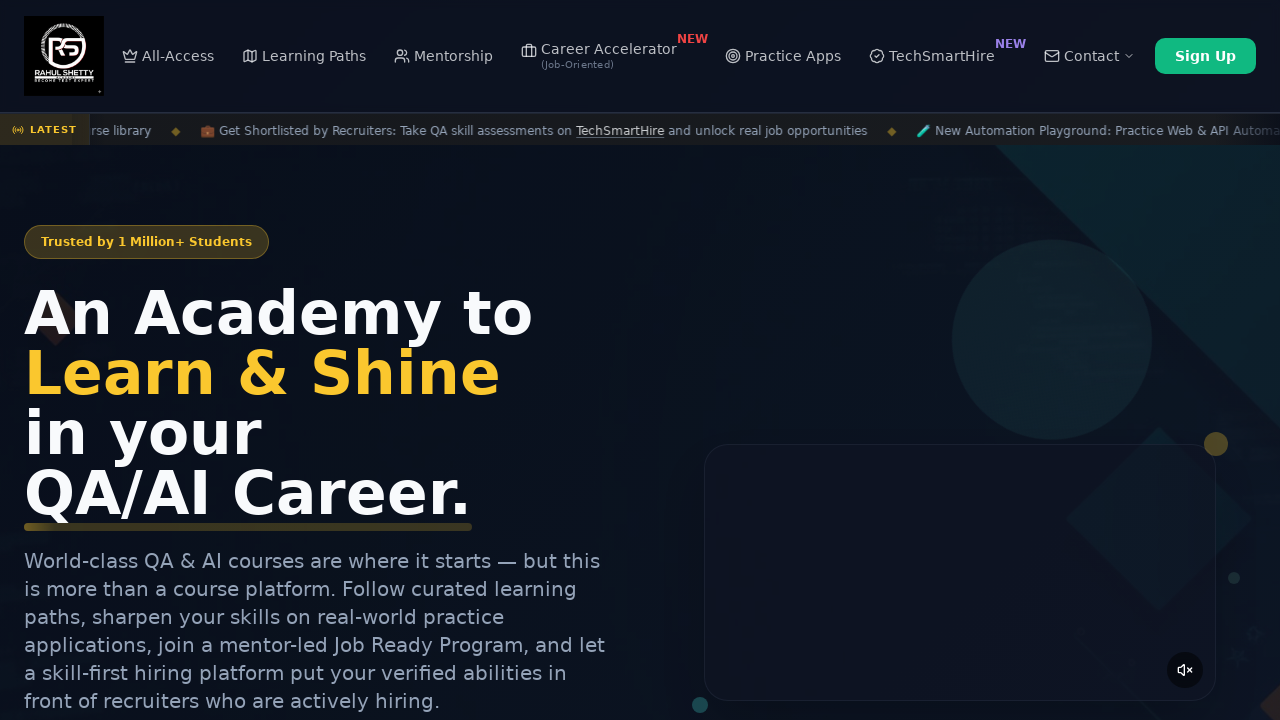

Retrieved current URL: https://rahulshettyacademy.com/
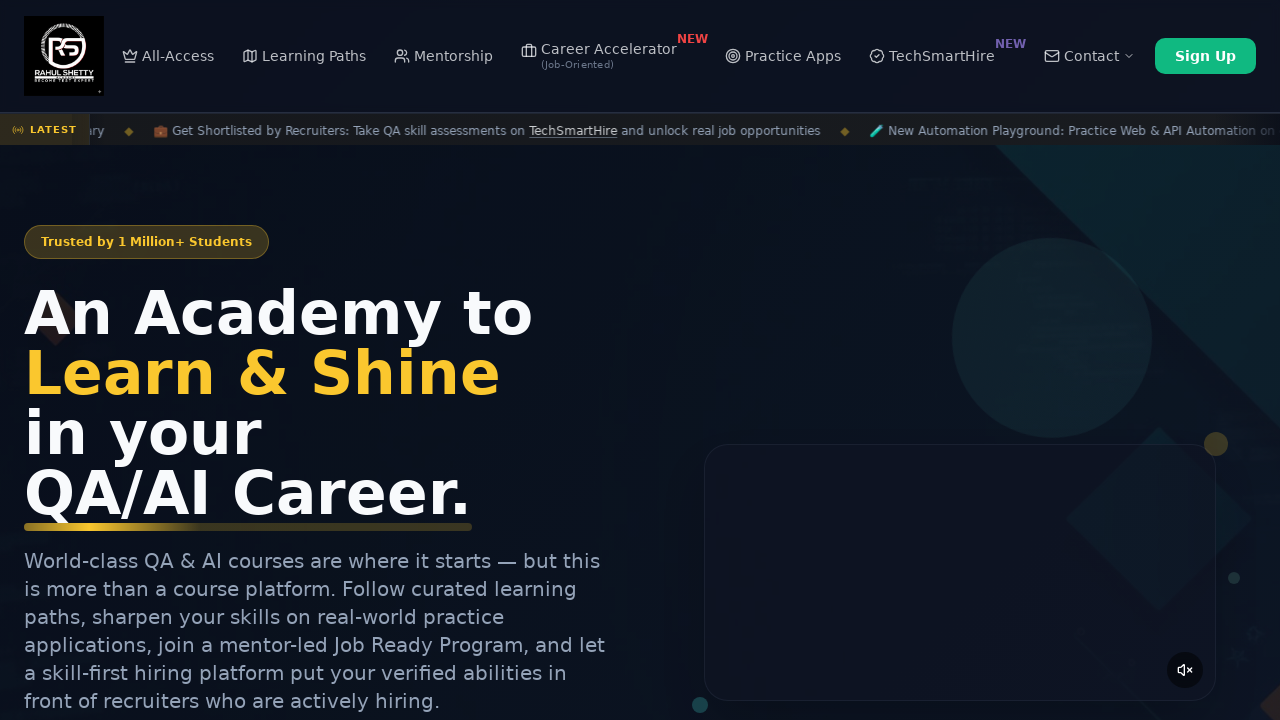

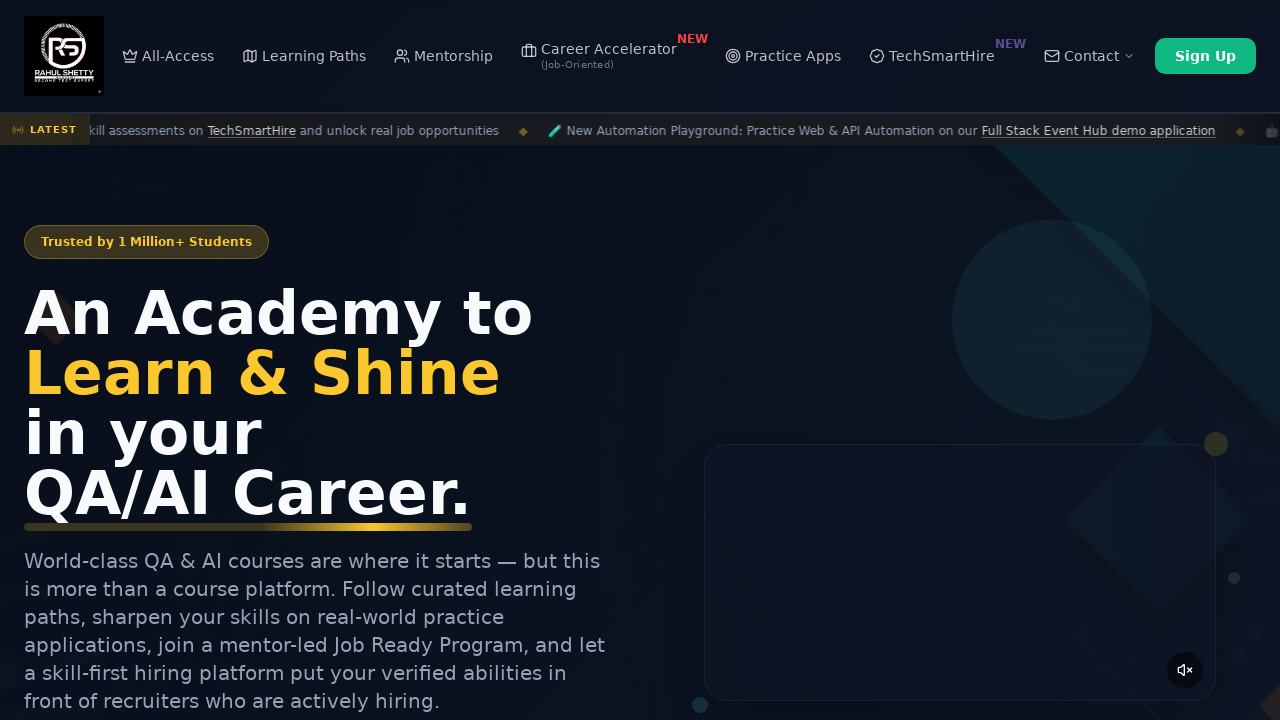